Tests successful account registration by filling all required fields correctly

Starting URL: https://sharelane.com/cgi-bin/register.py

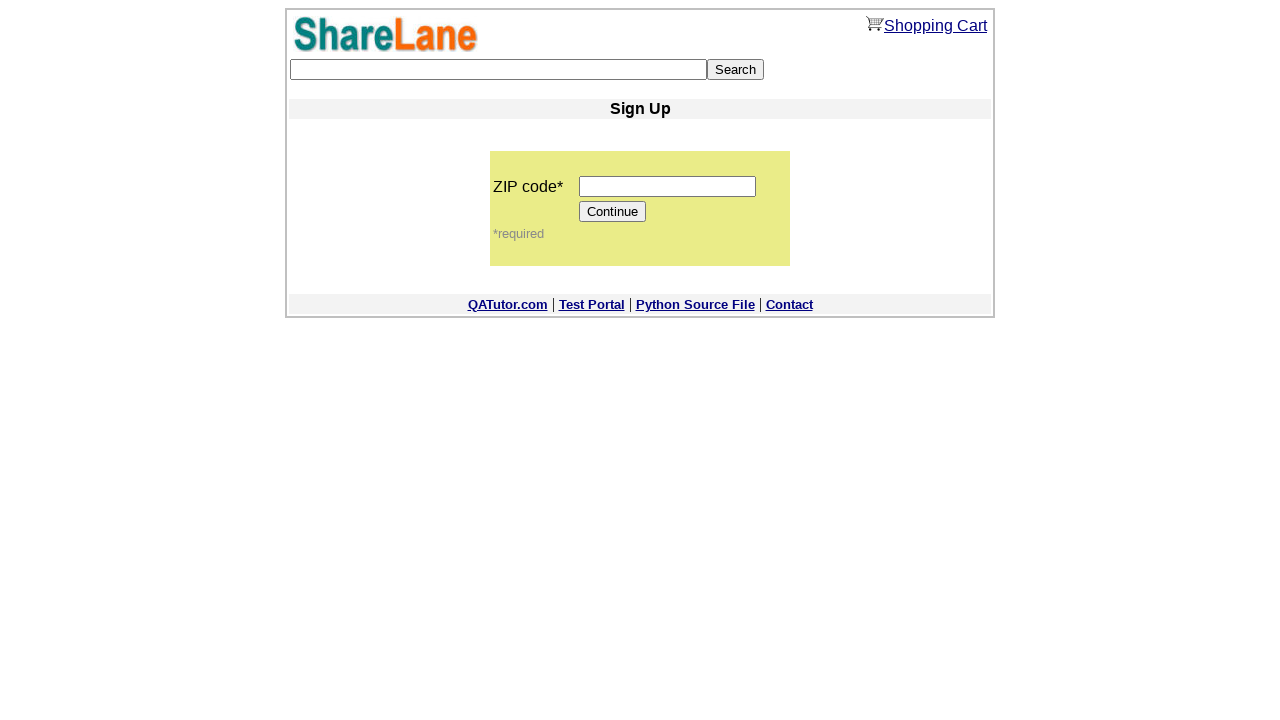

Filled zip code field with '12345' on input[name='zip_code']
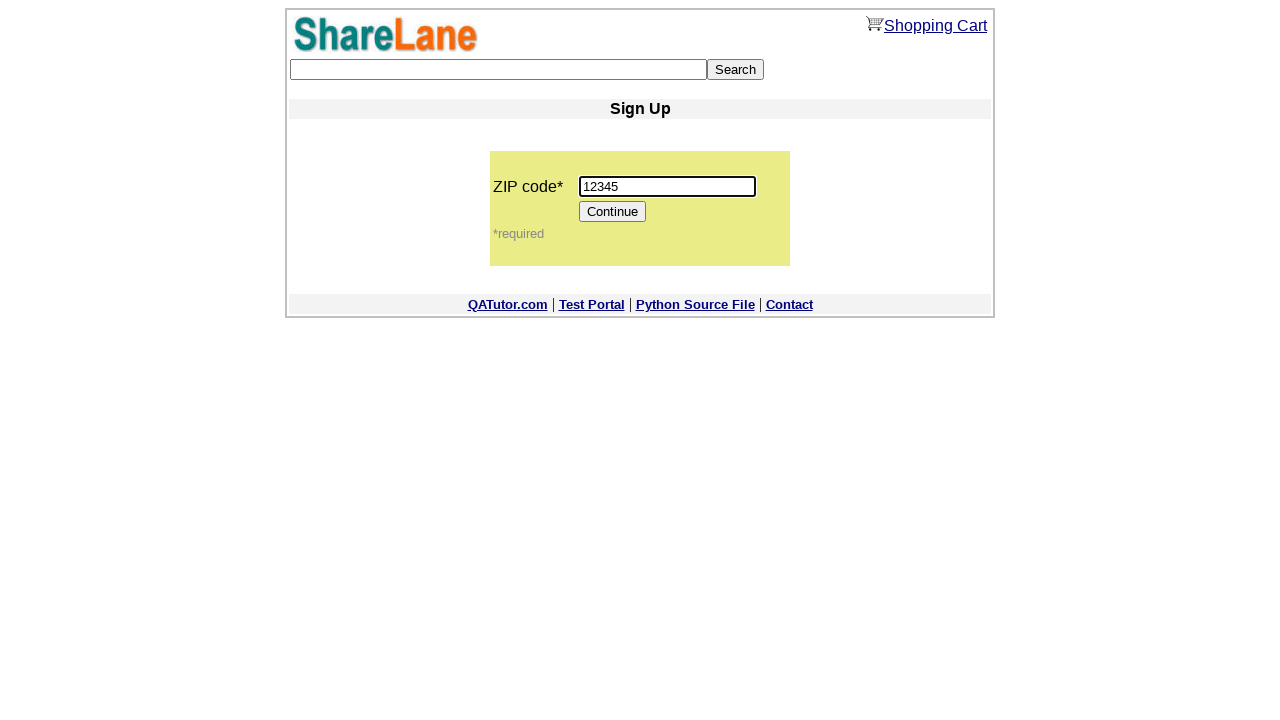

Clicked Continue button to proceed to registration form at (613, 212) on input[value='Continue']
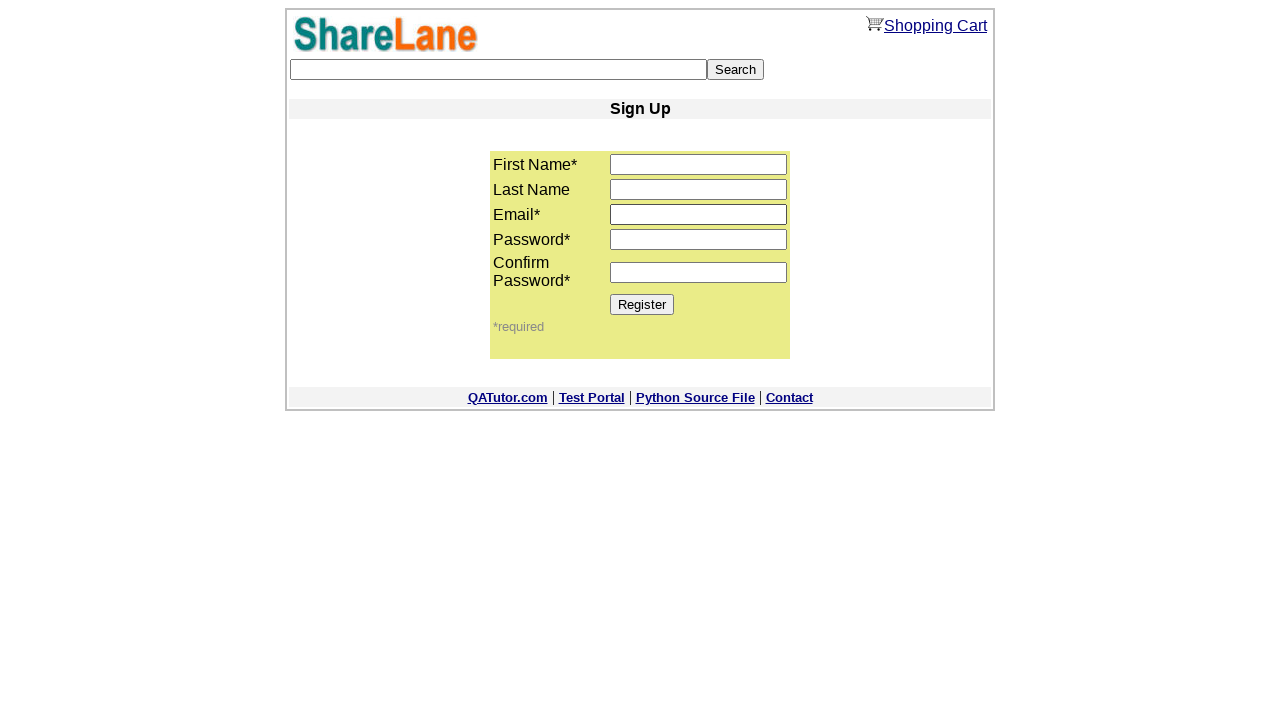

Filled first name field with 'Nastya' on input[name='first_name']
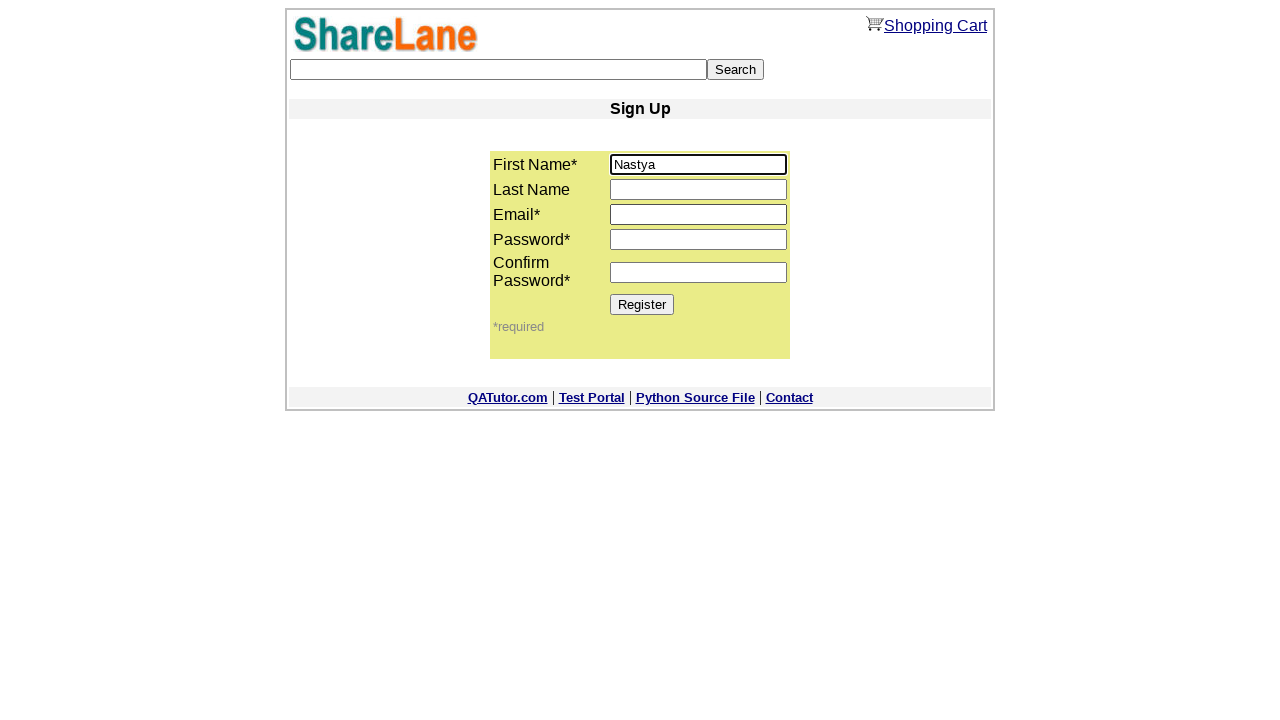

Filled last name field with 'Martsuta' on input[name='last_name']
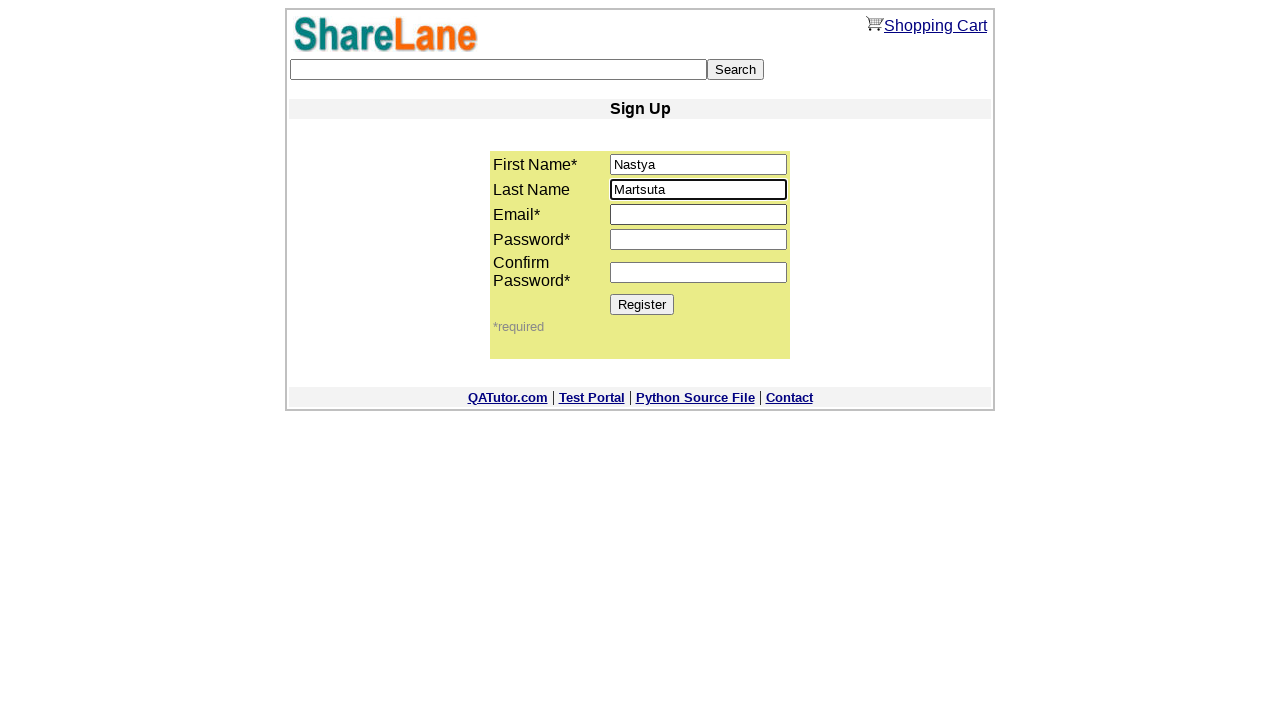

Filled email field with 'test_user_583@example.com' on input[name='email']
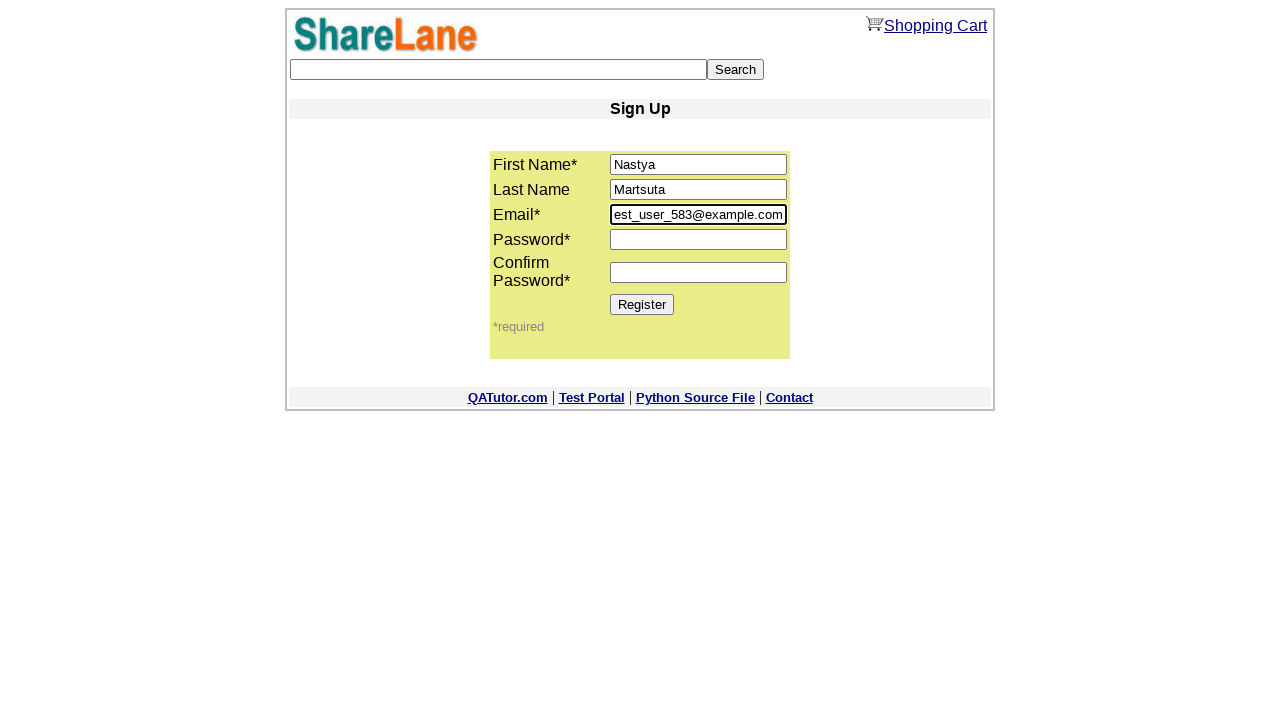

Filled password field with '12345' on input[name='password1']
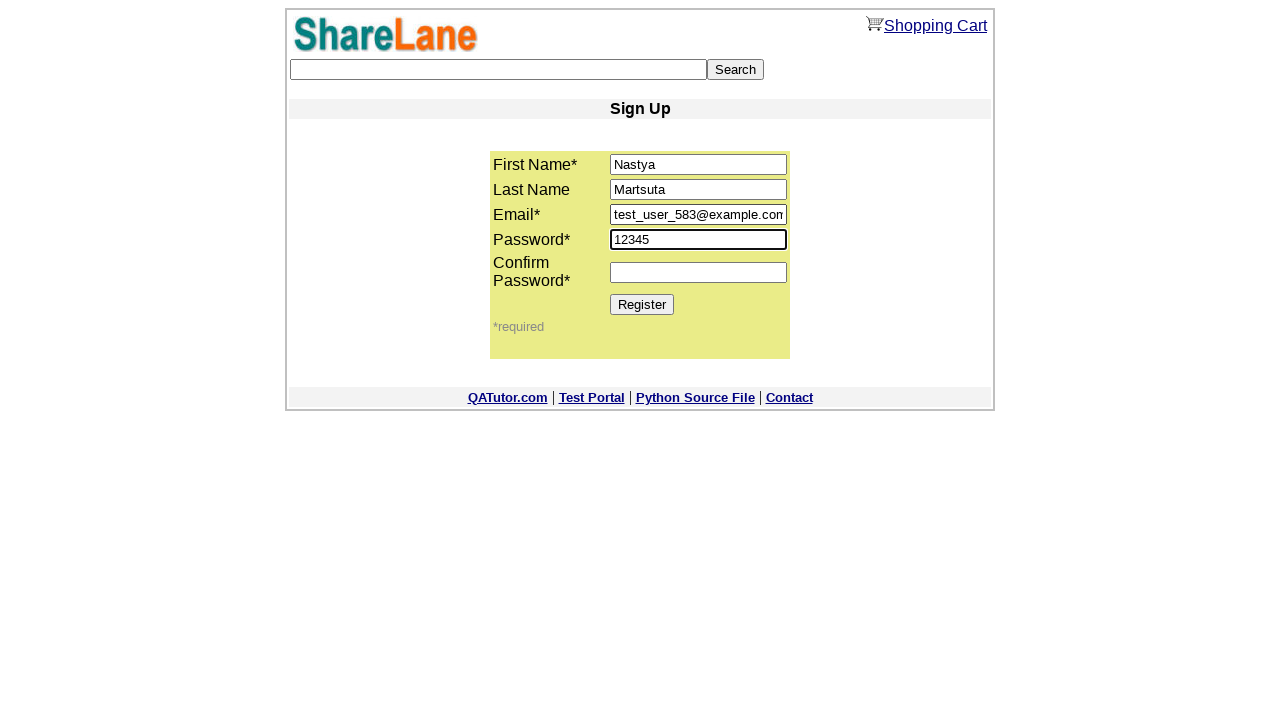

Filled password confirmation field with '12345' on input[name='password2']
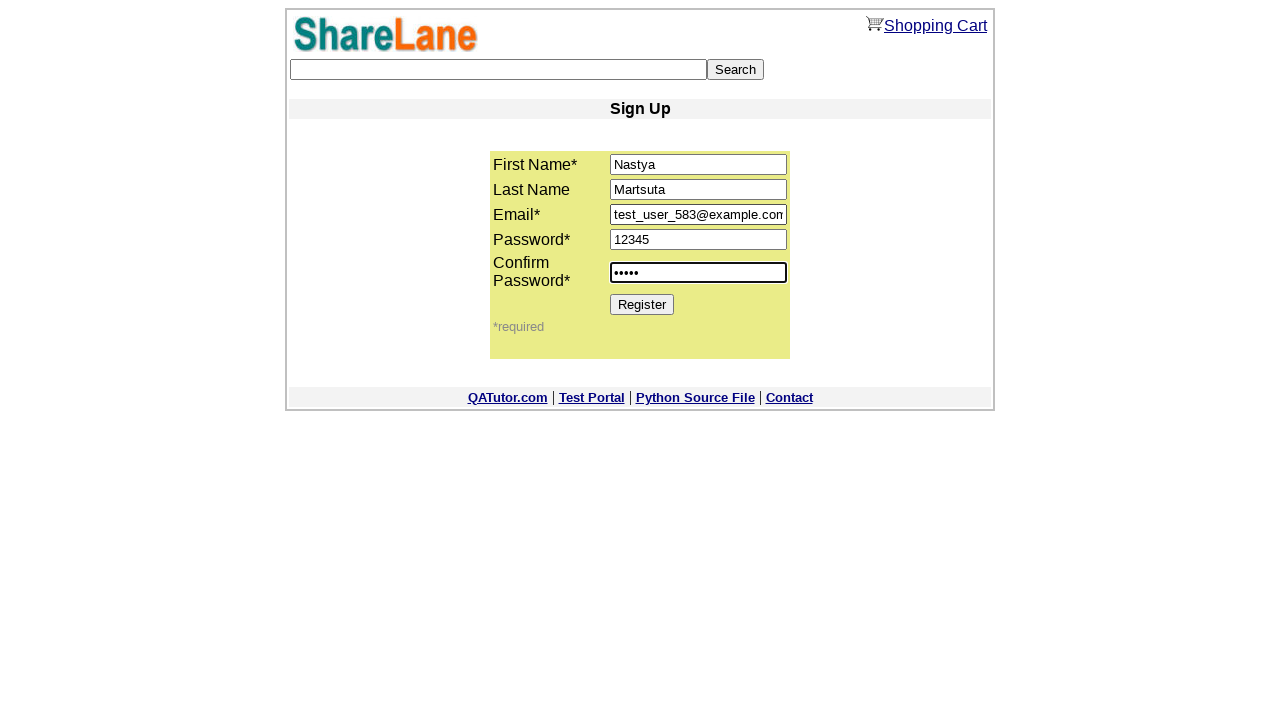

Clicked Register button to submit account registration at (642, 304) on input[value='Register']
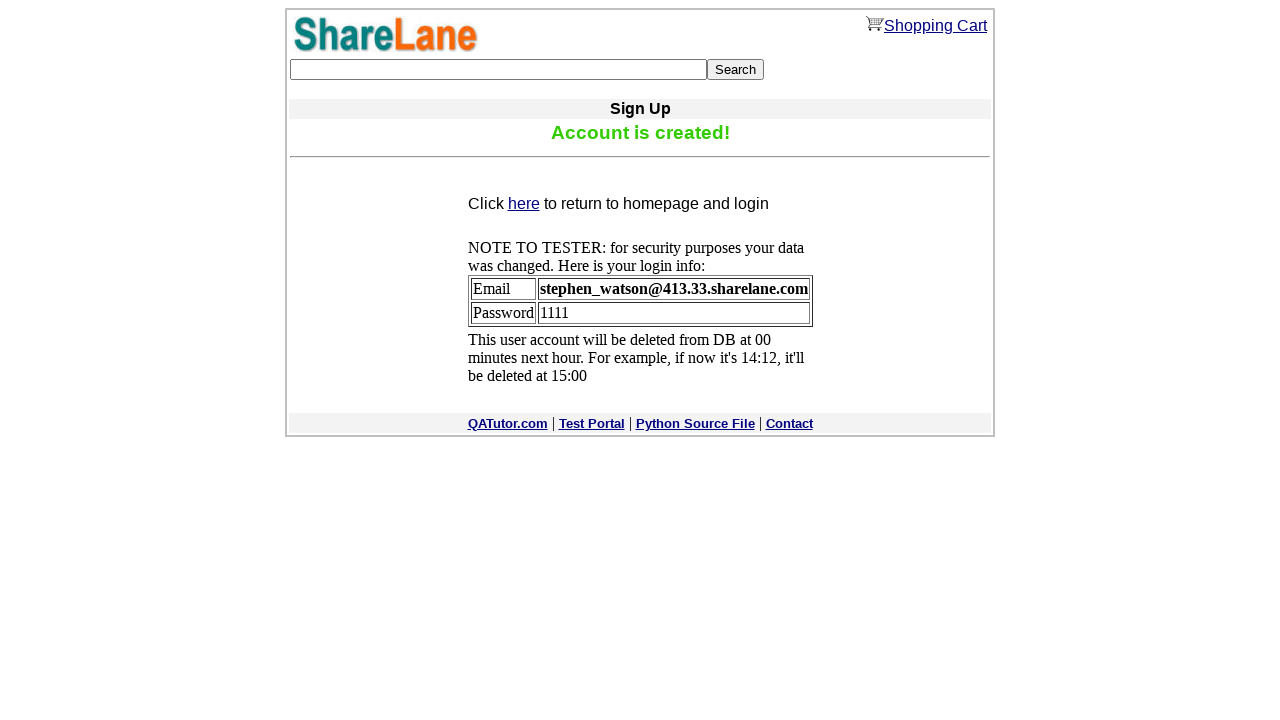

Registration confirmation message appeared, account creation successful
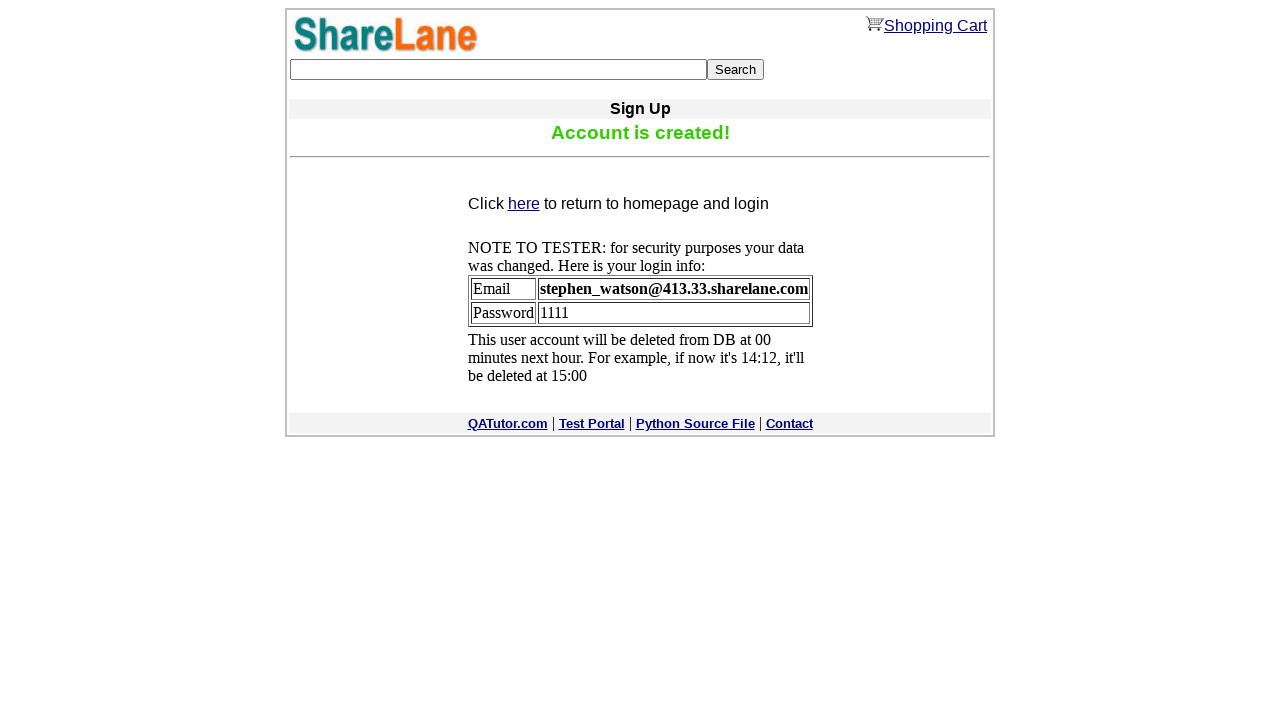

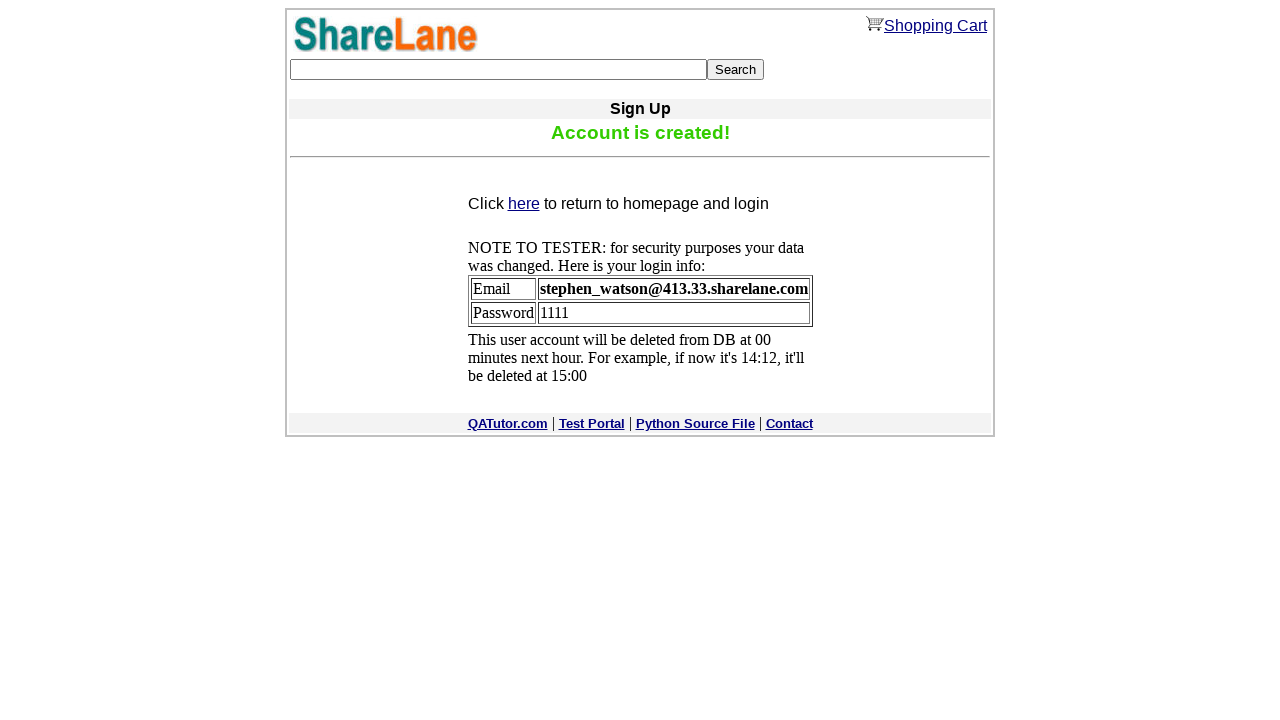